Tests various JavaScript alert dialogs including simple alert, confirm dialog, and prompt dialog by interacting with each type and handling their responses

Starting URL: https://testautomationpractice.blogspot.com/

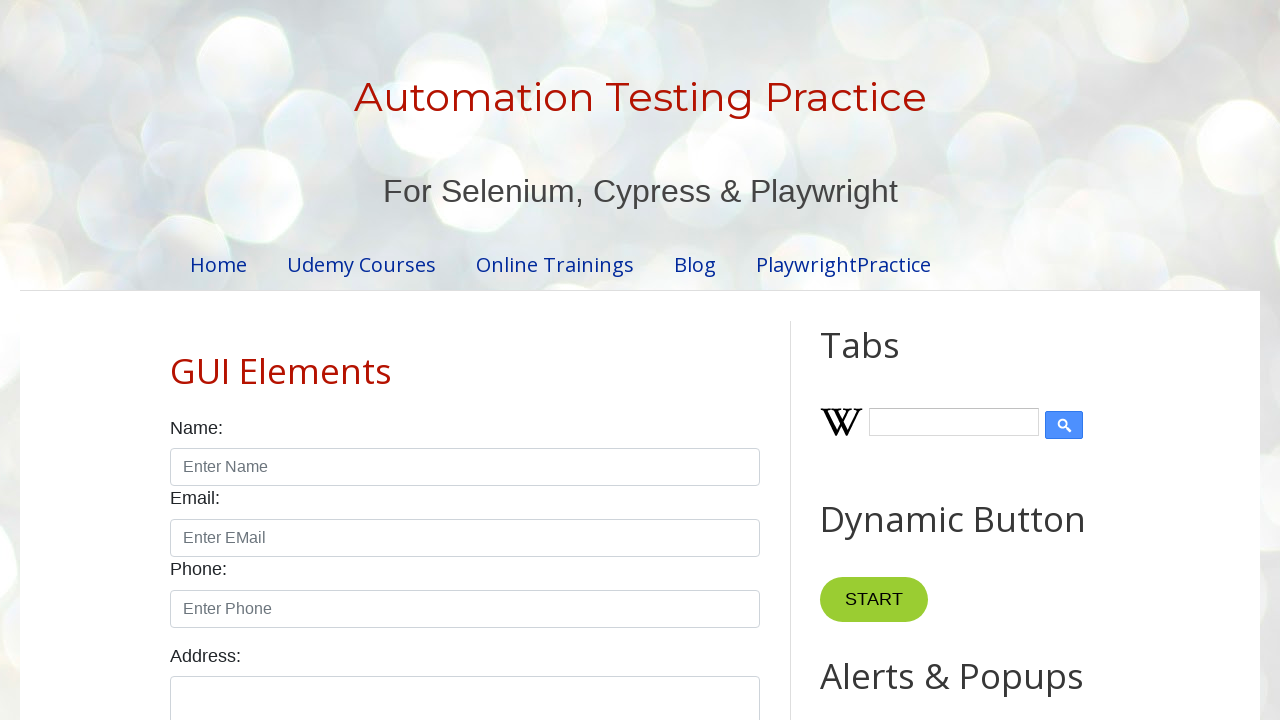

Navigated to test automation practice website
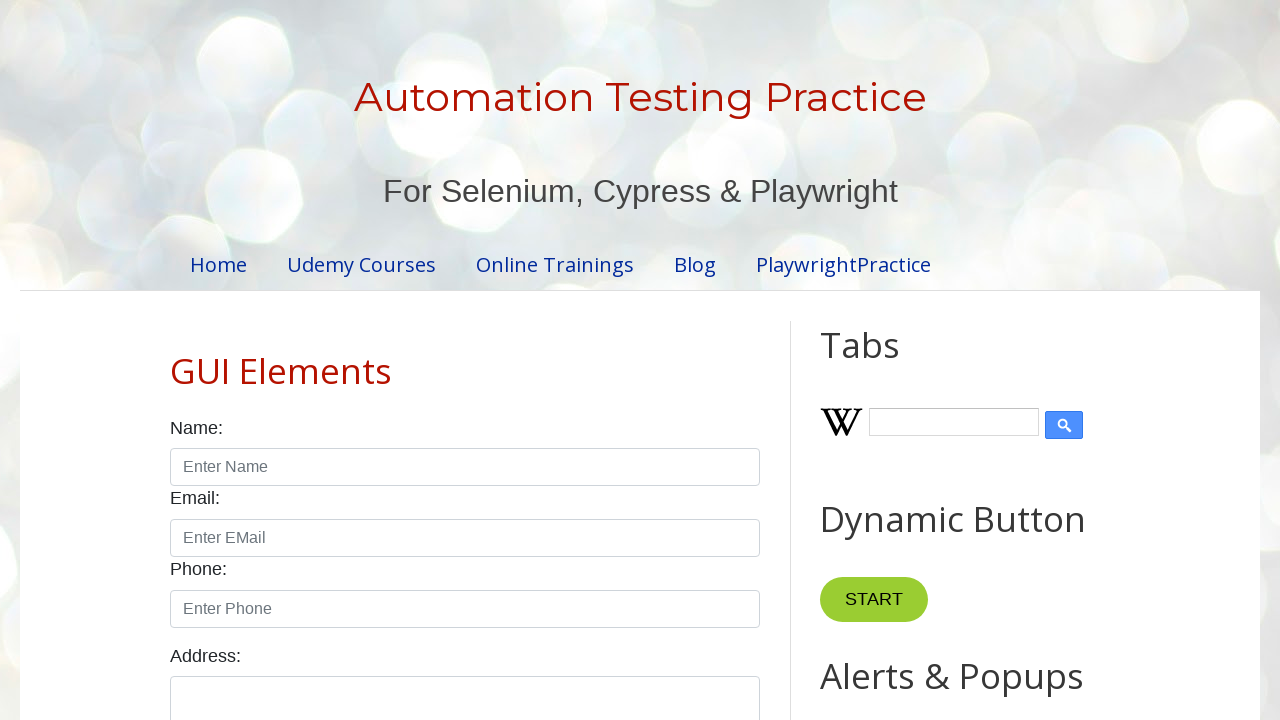

Clicked button to trigger simple alert at (888, 361) on #alertBtn
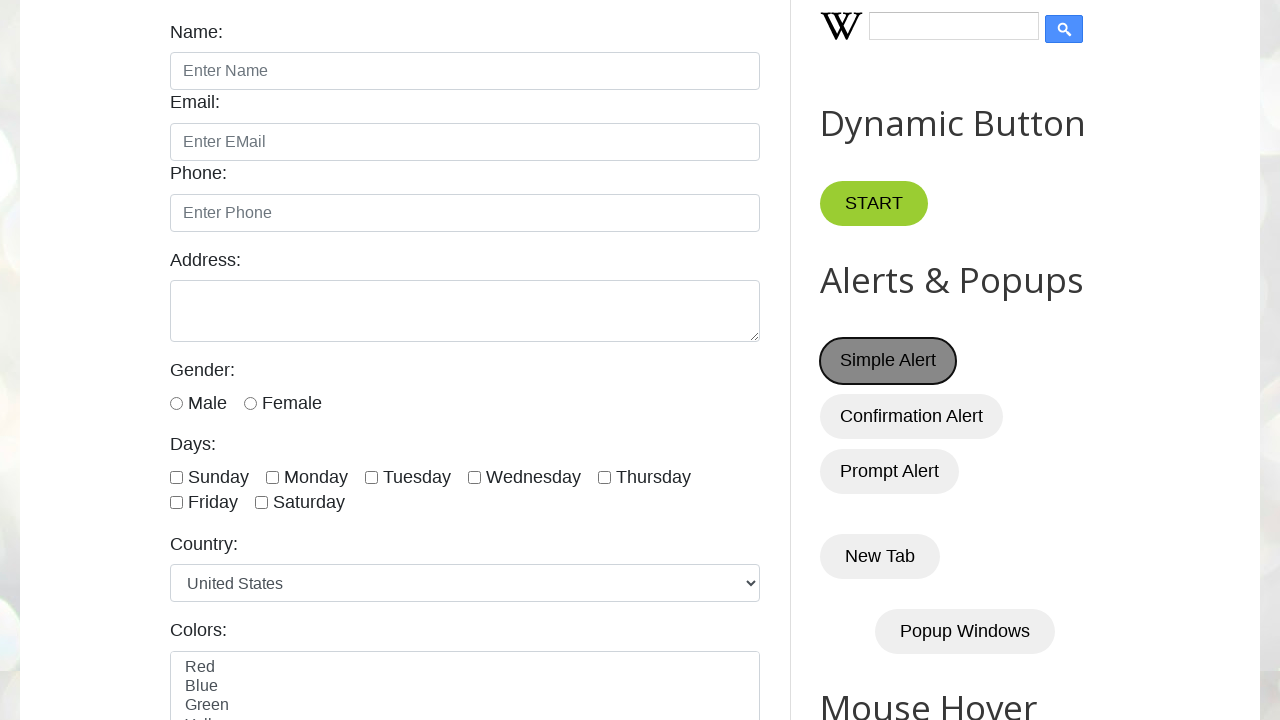

Set up dialog handler to accept simple alert
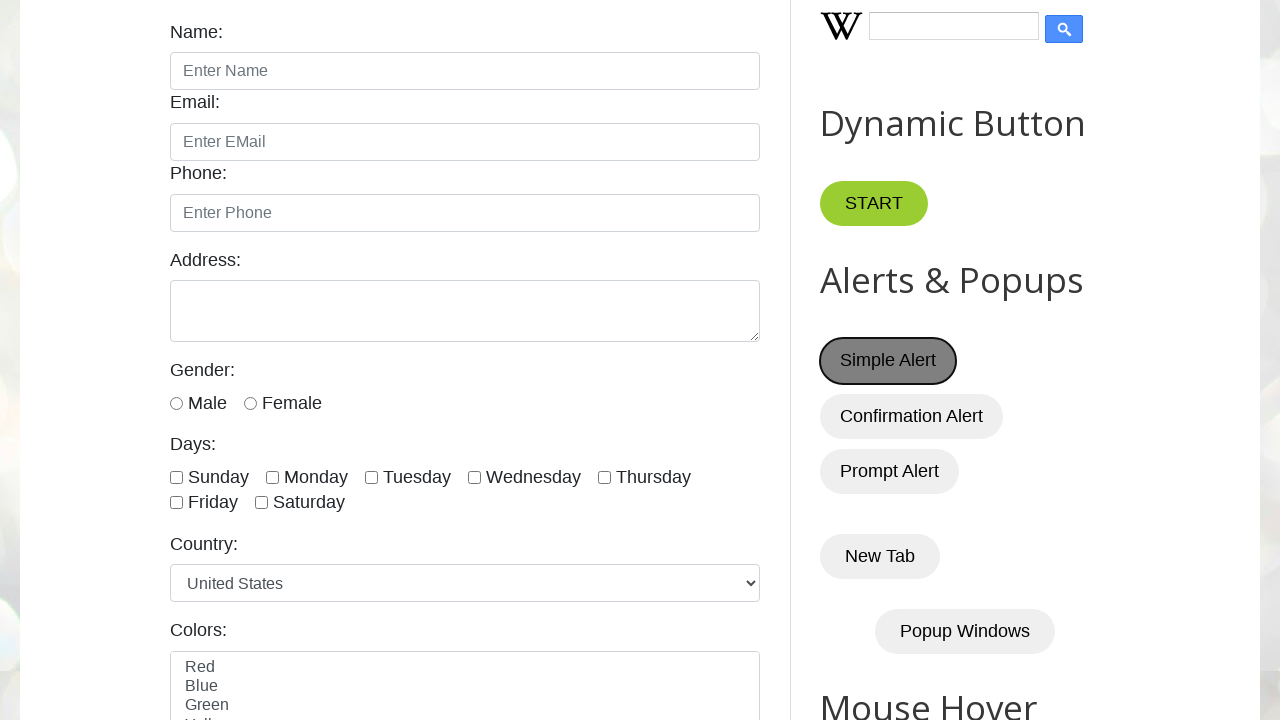

Waited for simple alert to be handled
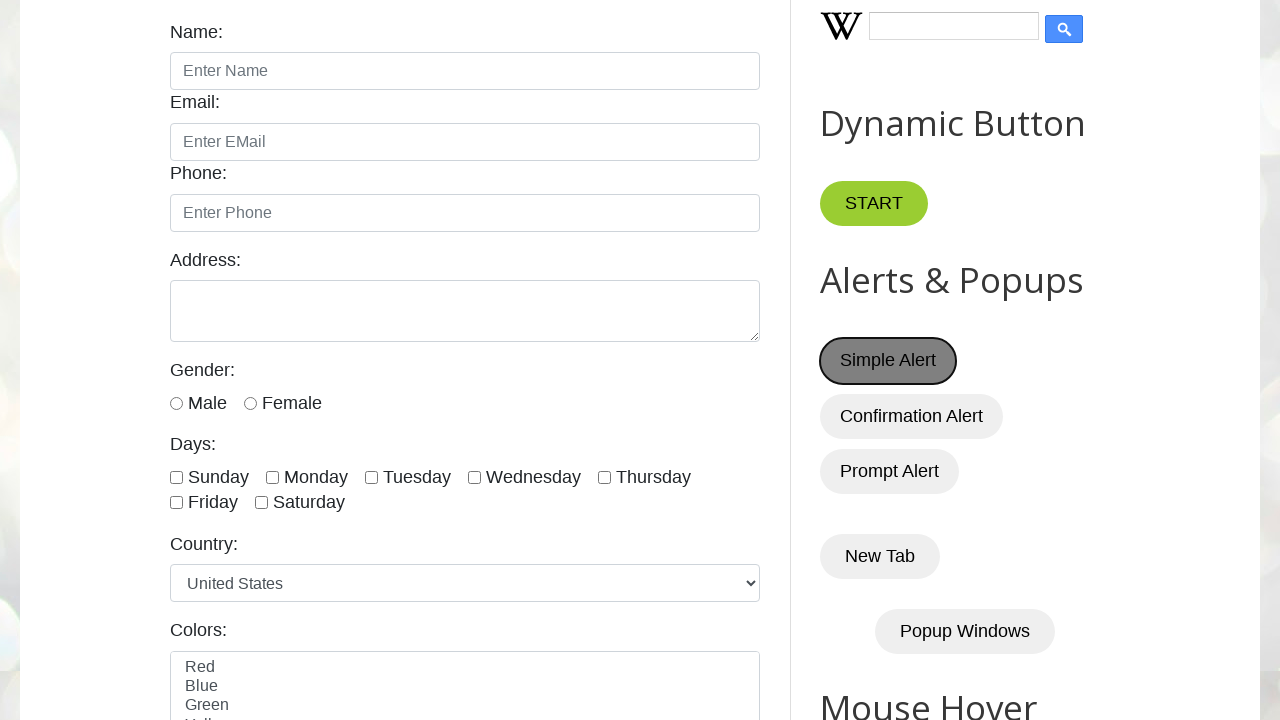

Clicked button to trigger confirm dialog at (912, 416) on #confirmBtn
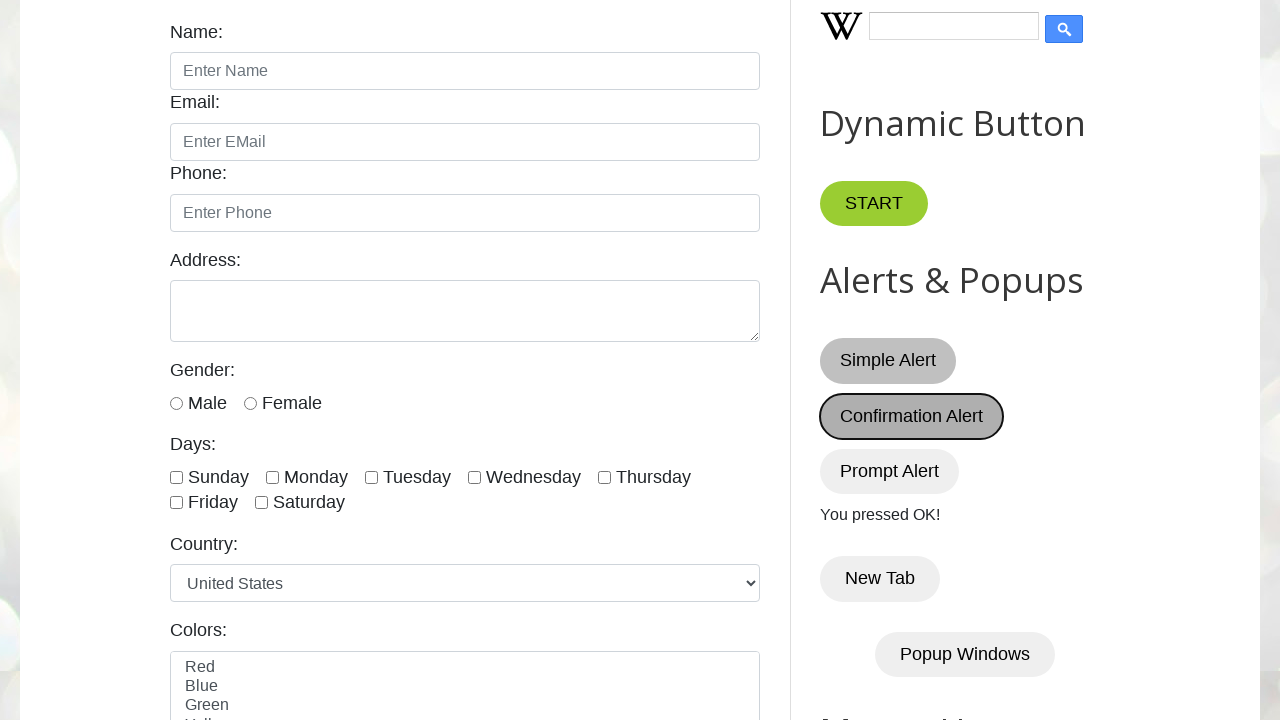

Set up dialog handler to dismiss confirm dialog
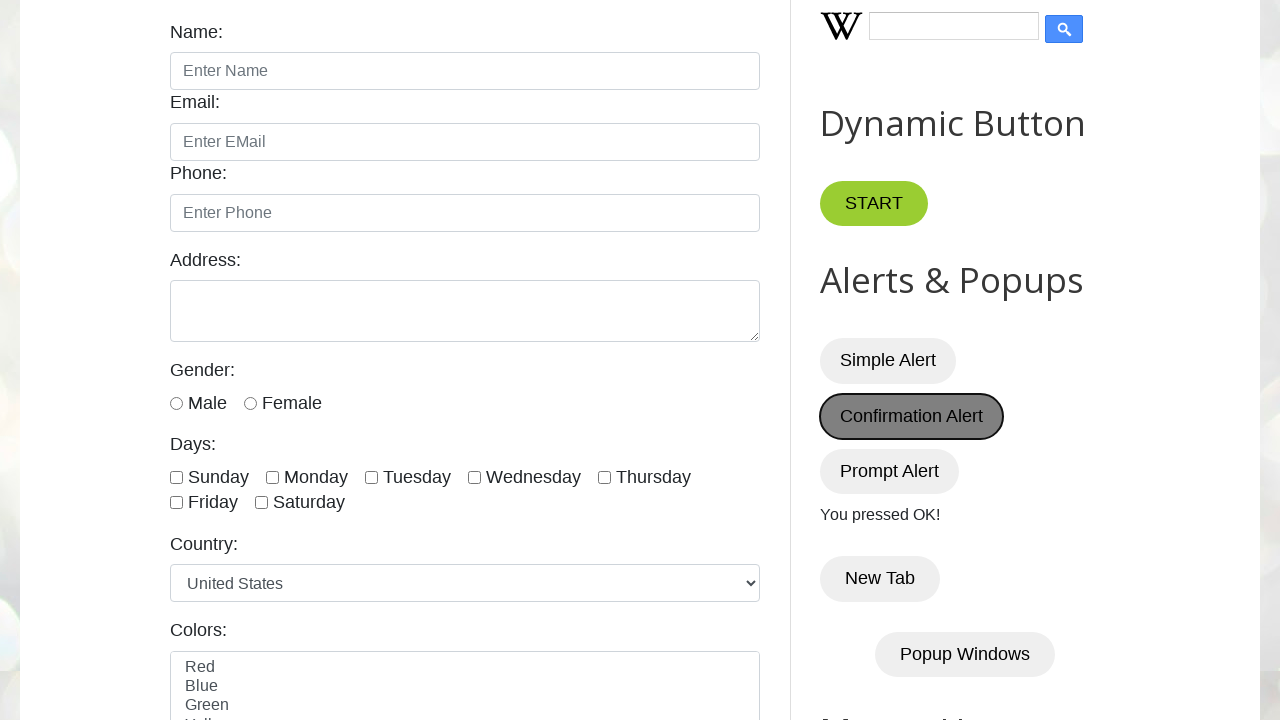

Waited for confirm dialog to be dismissed
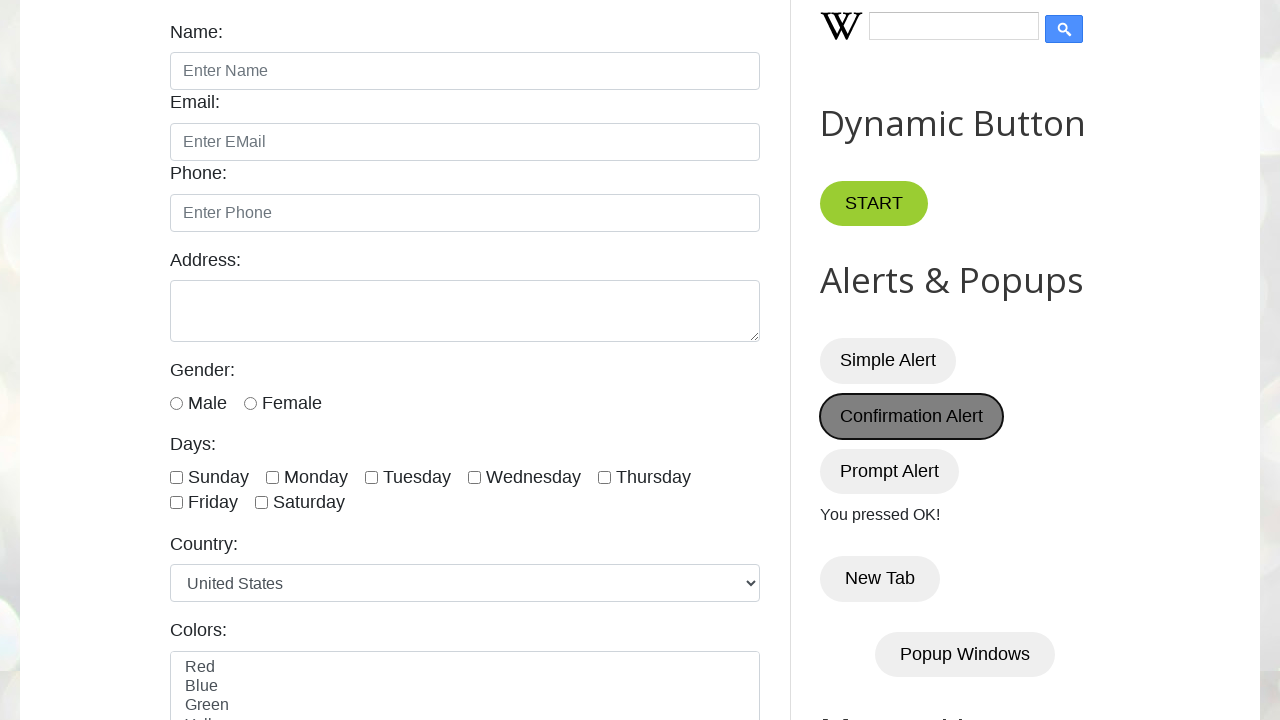

Clicked button to trigger prompt dialog at (890, 471) on #promptBtn
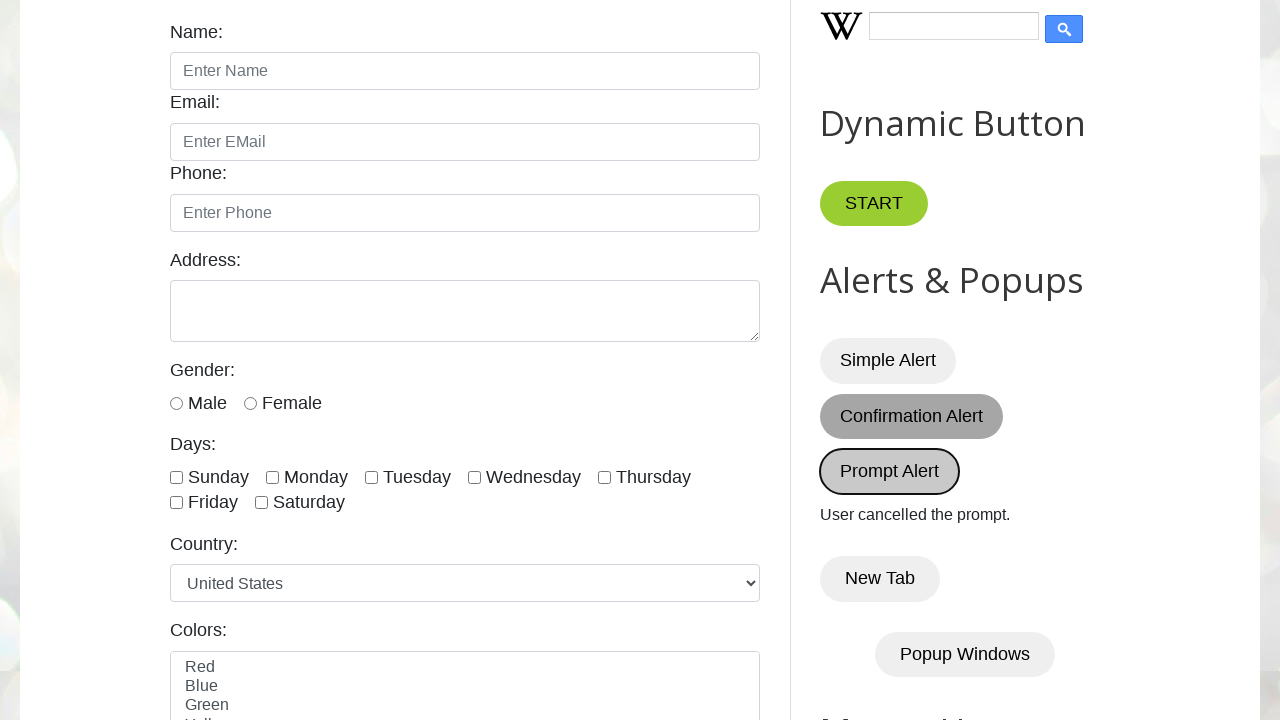

Set up dialog handler to accept prompt dialog with text 'Hello welcome'
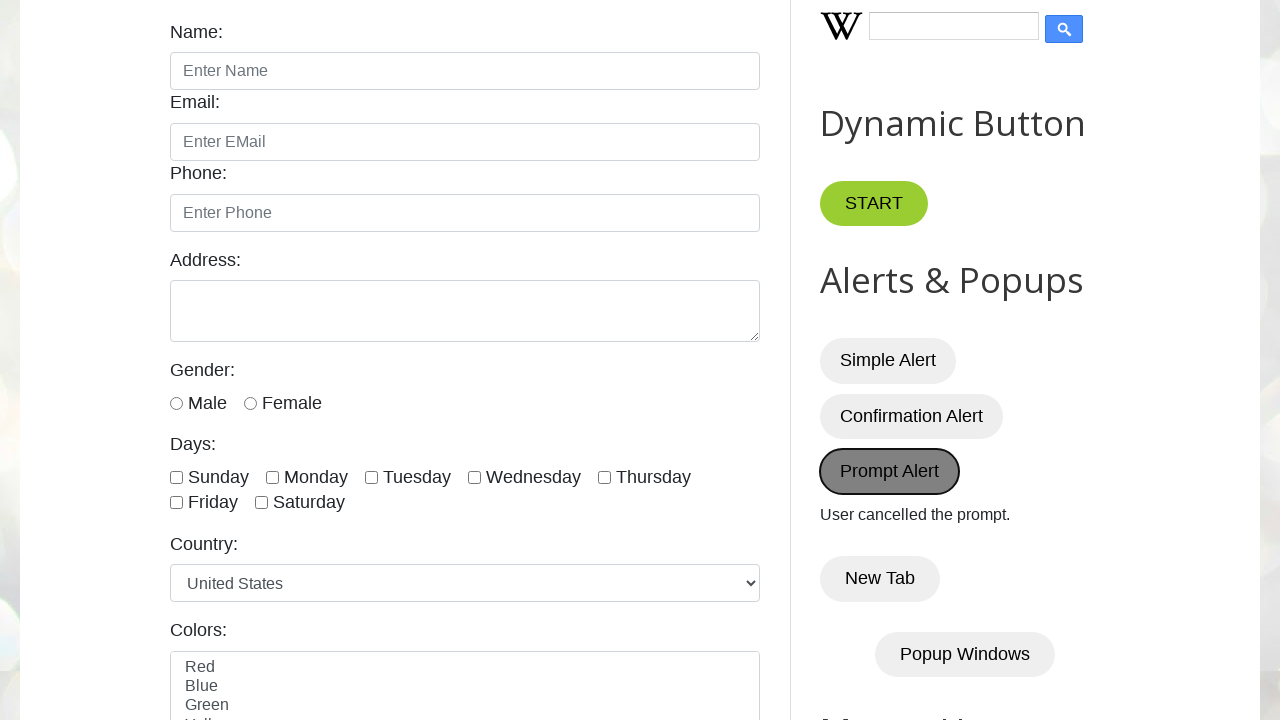

Waited for prompt dialog to be handled
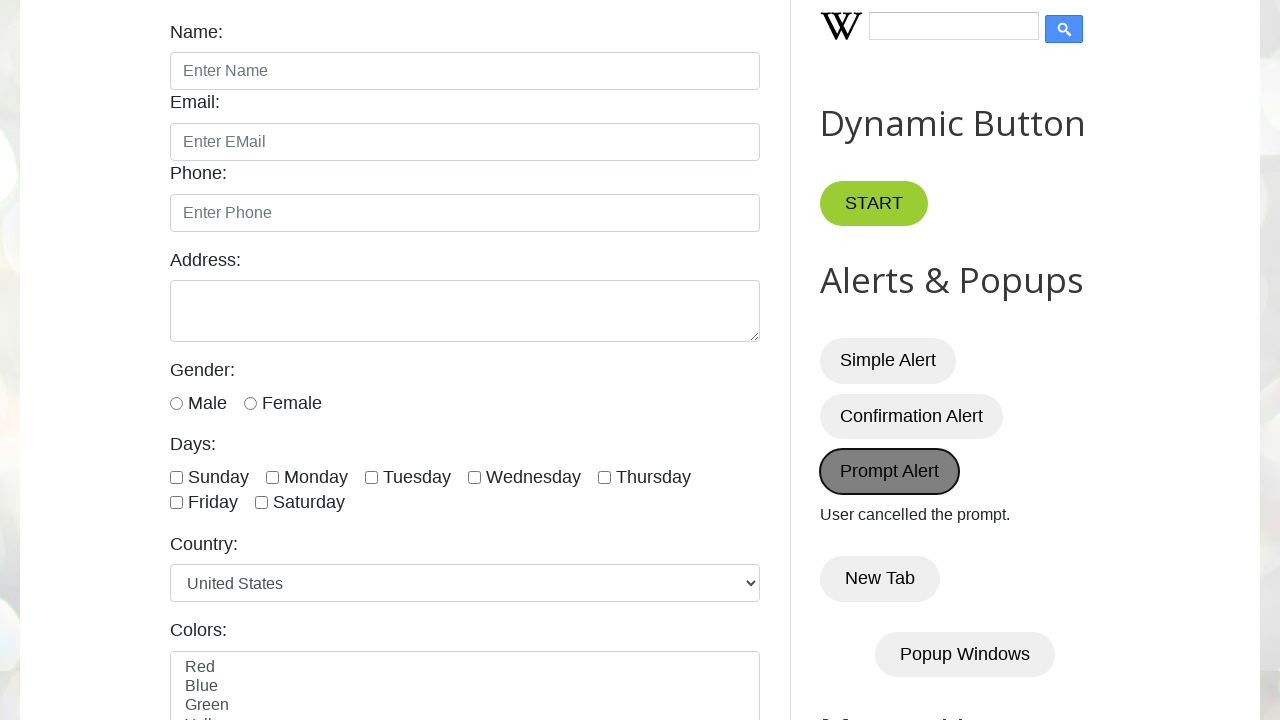

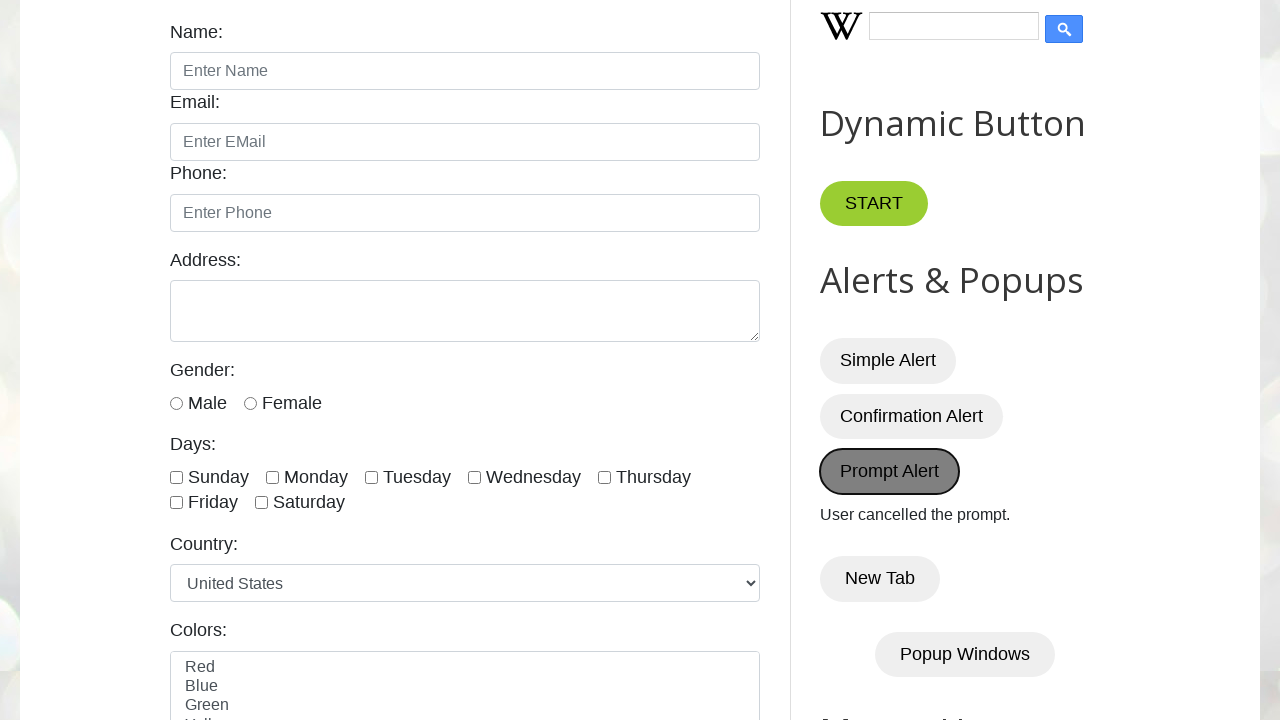